Navigates to Hepsiburada laptop category page and verifies that product links are present on the page

Starting URL: https://www.hepsiburada.com/laptop-notebook-dizustu-bilgisayarlar-c-98

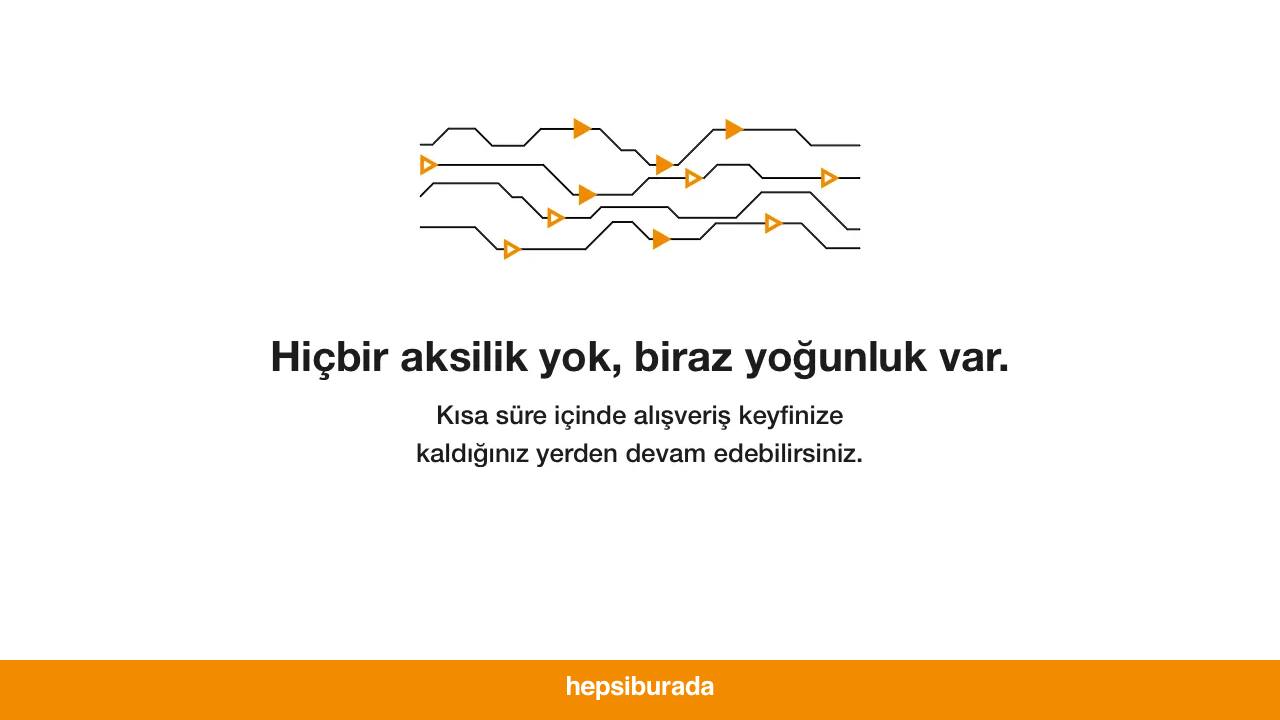

Navigated to Hepsiburada laptop category page
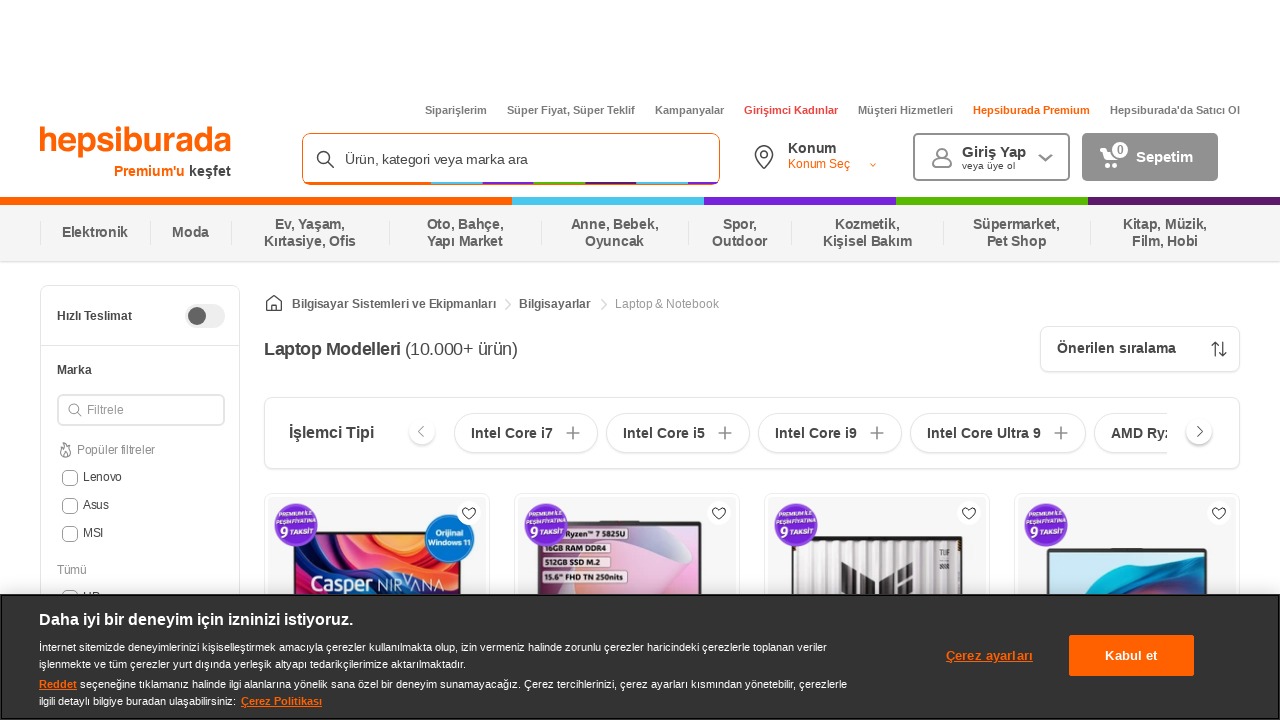

Waited for links with href attribute to load
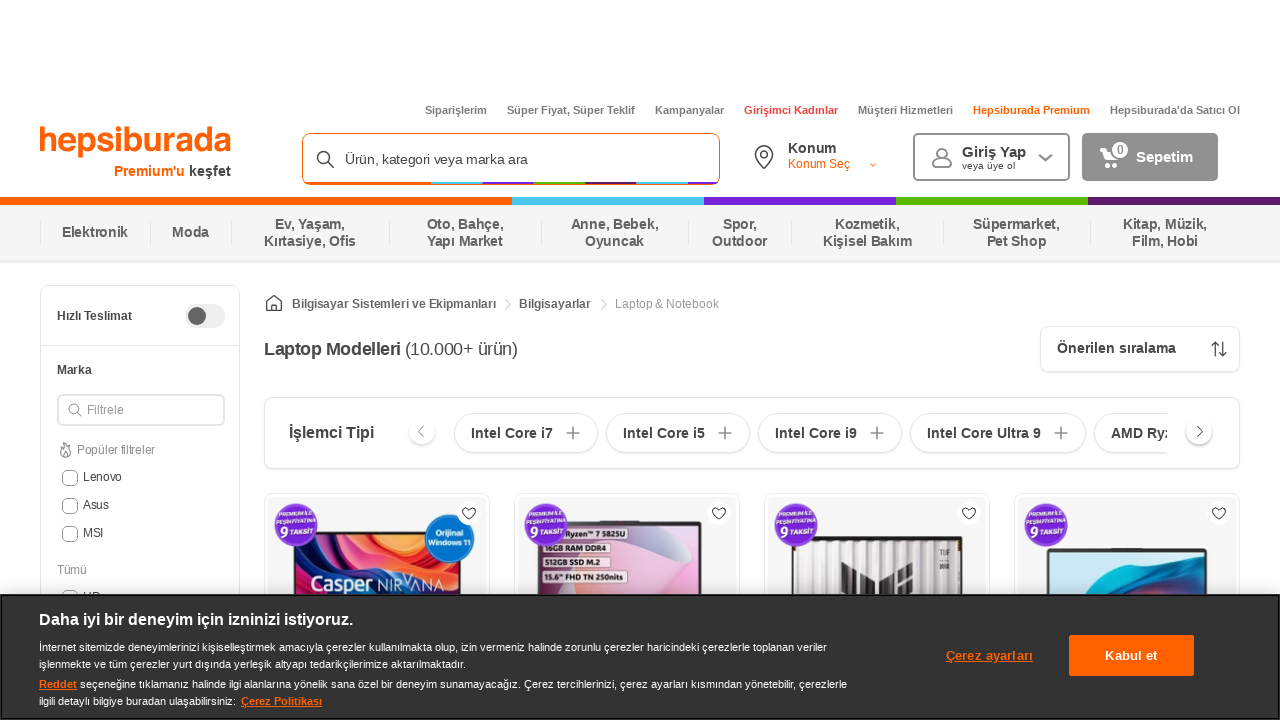

Verified that product links are present on the page
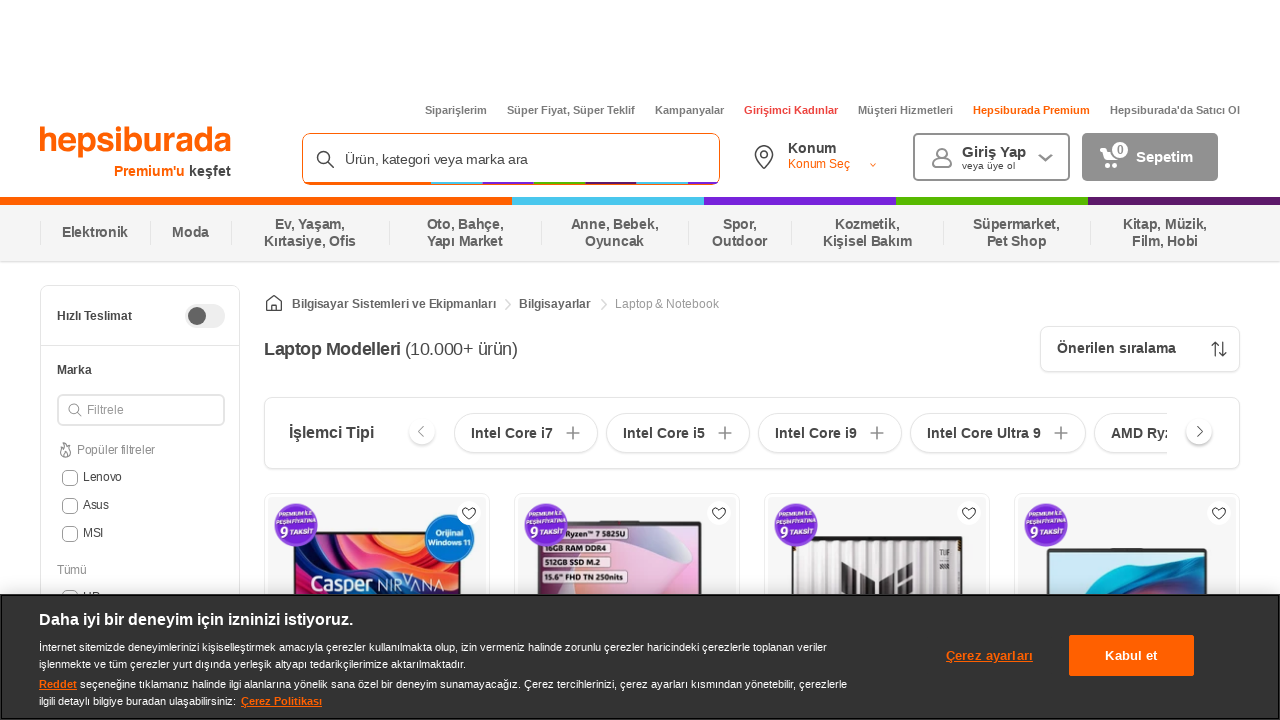

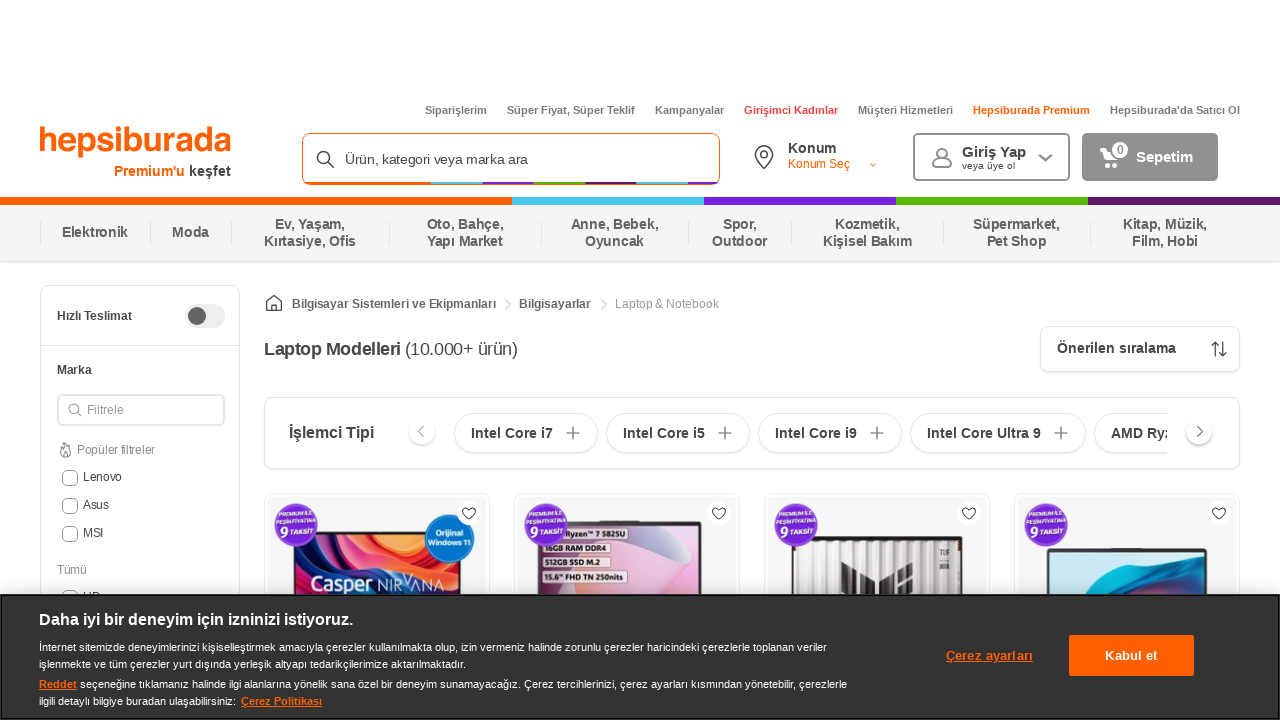